Tests dropdown selection by selecting different options from a select element

Starting URL: https://the-internet.herokuapp.com/dropdown

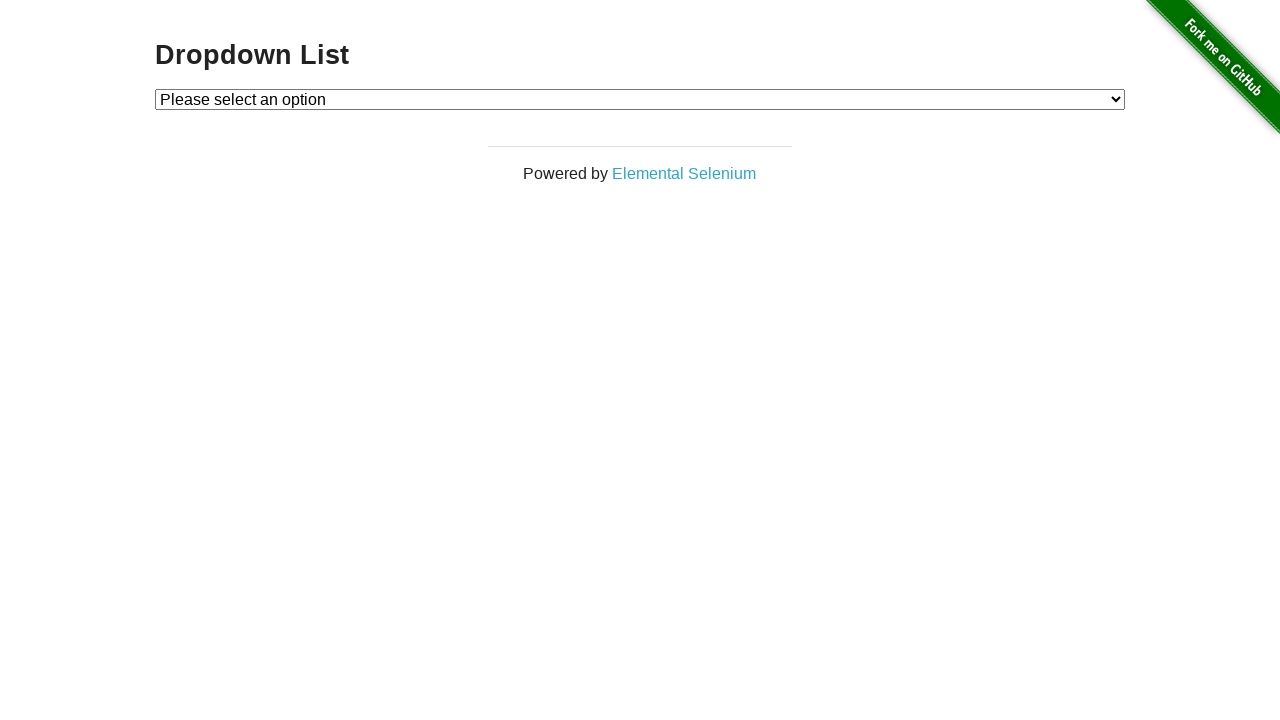

Selected first dropdown option by index 1 on #dropdown
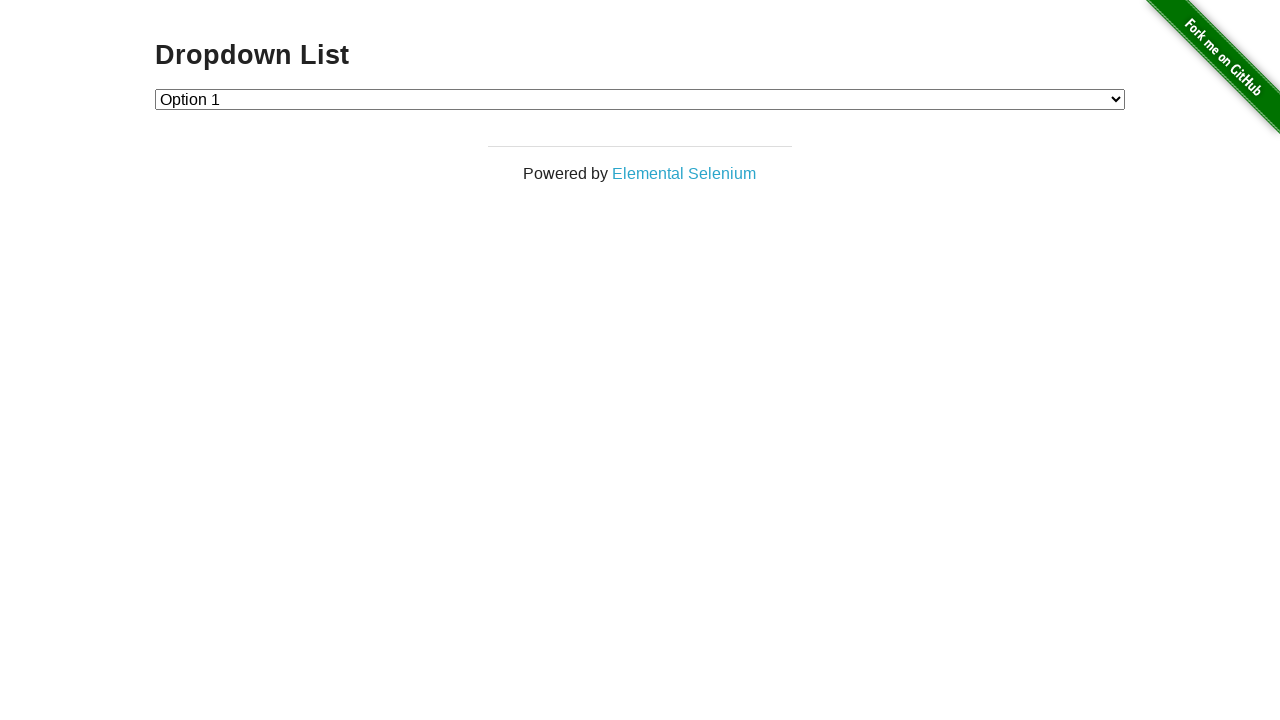

Selected second dropdown option by index 2 on #dropdown
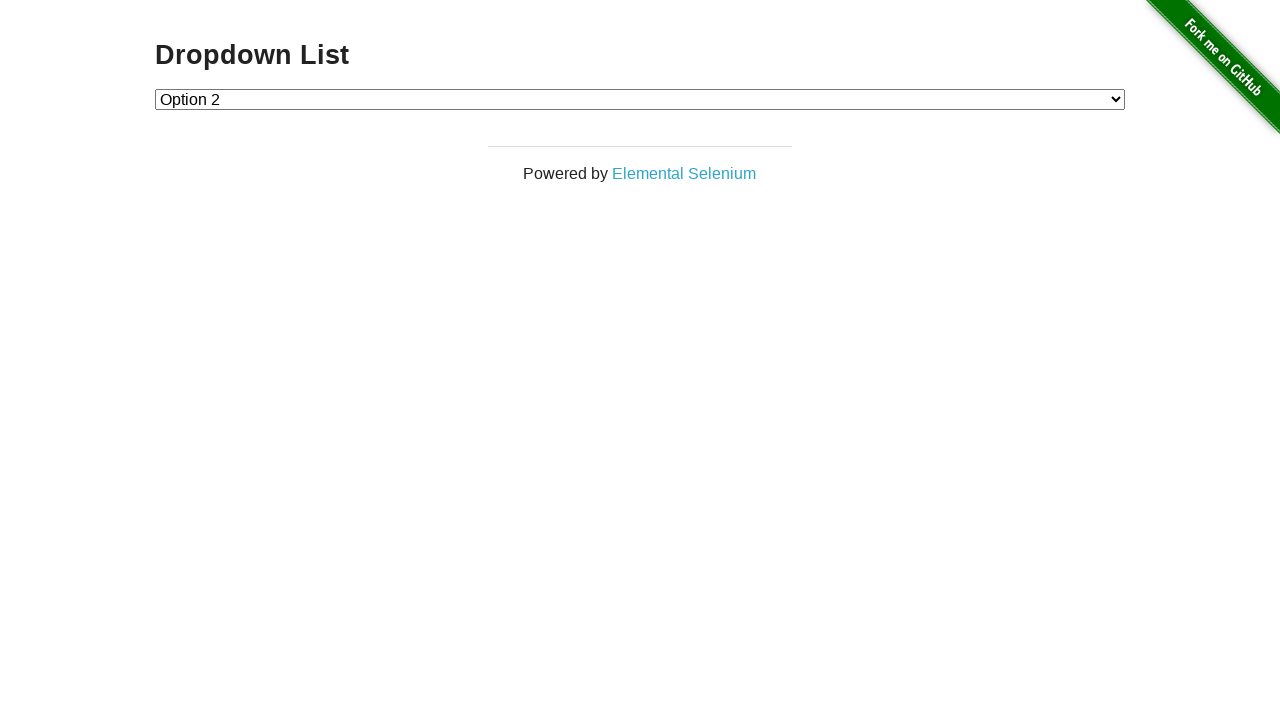

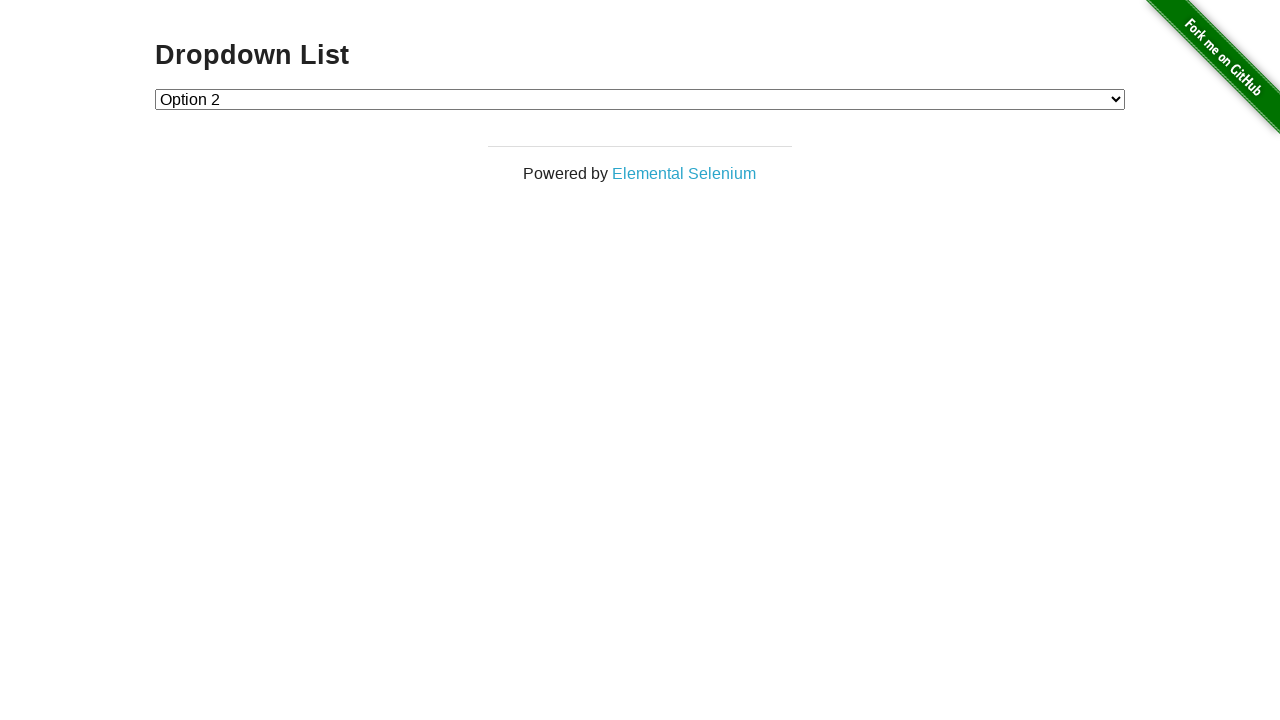